Tests window handle functionality by opening a new window and managing multiple browser windows

Starting URL: https://www.hyrtutorials.com/p/window-handles-practice.html

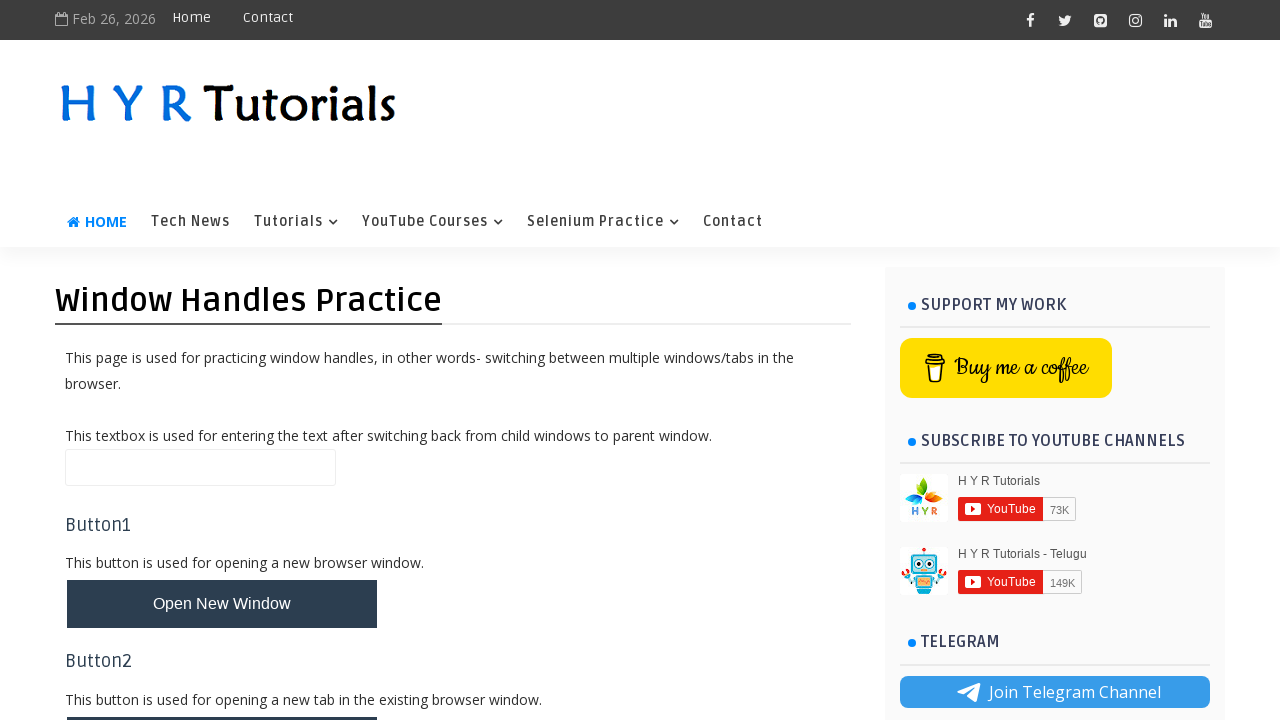

Clicked button to open new window at (222, 604) on #newWindowBtn
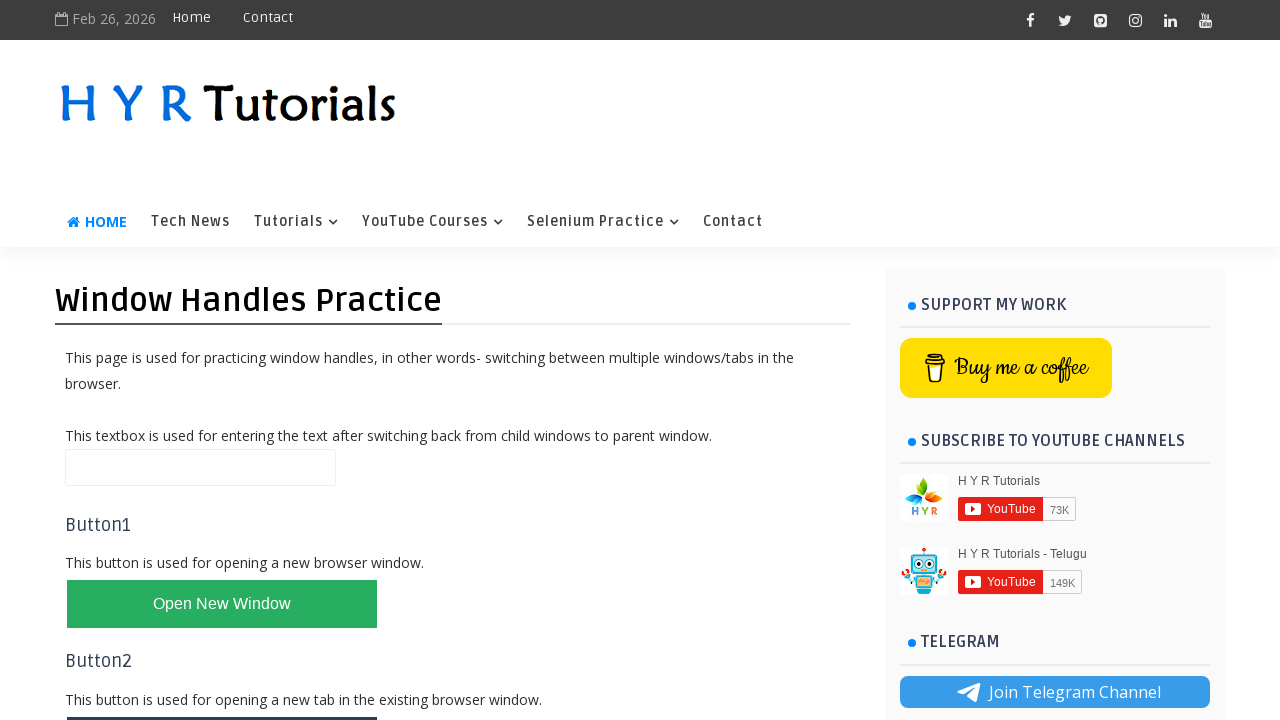

Waited for new window to open
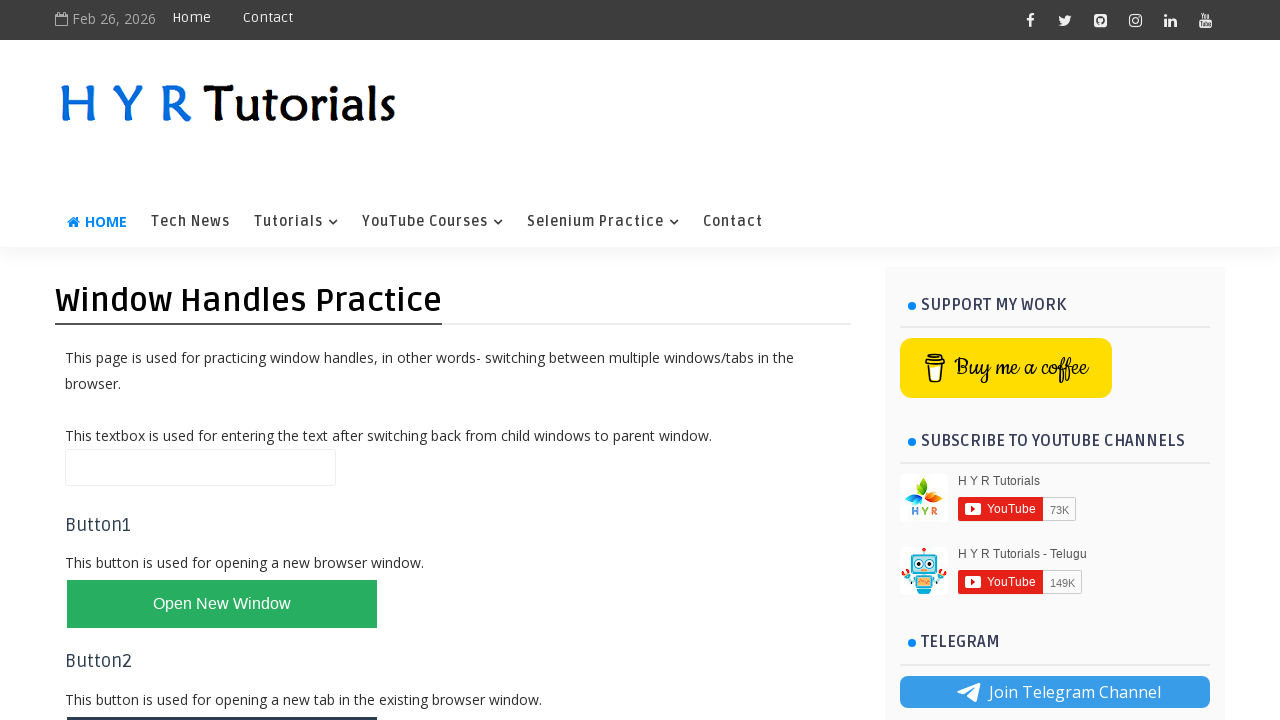

Retrieved all window handles - found 2 windows
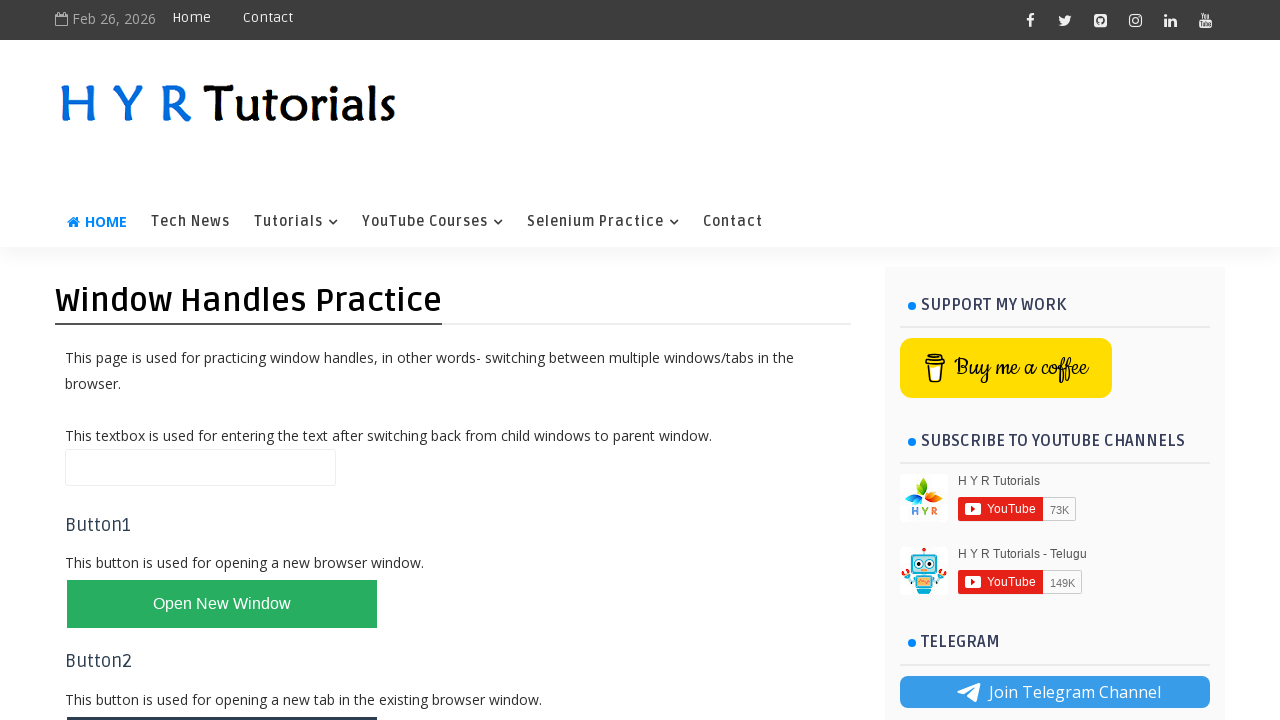

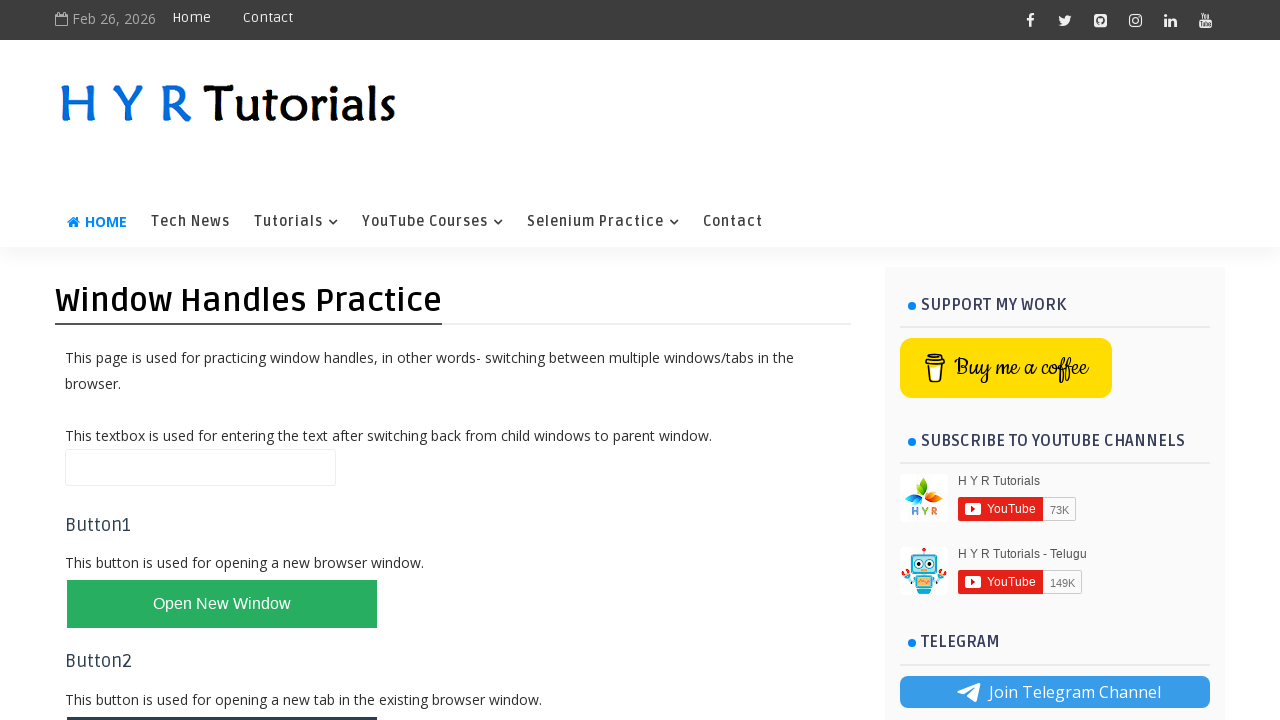